Opens the homepage of an e-commerce website and verifies that the main page elements are displayed correctly.

Starting URL: http://intershop5.skillbox.ru/

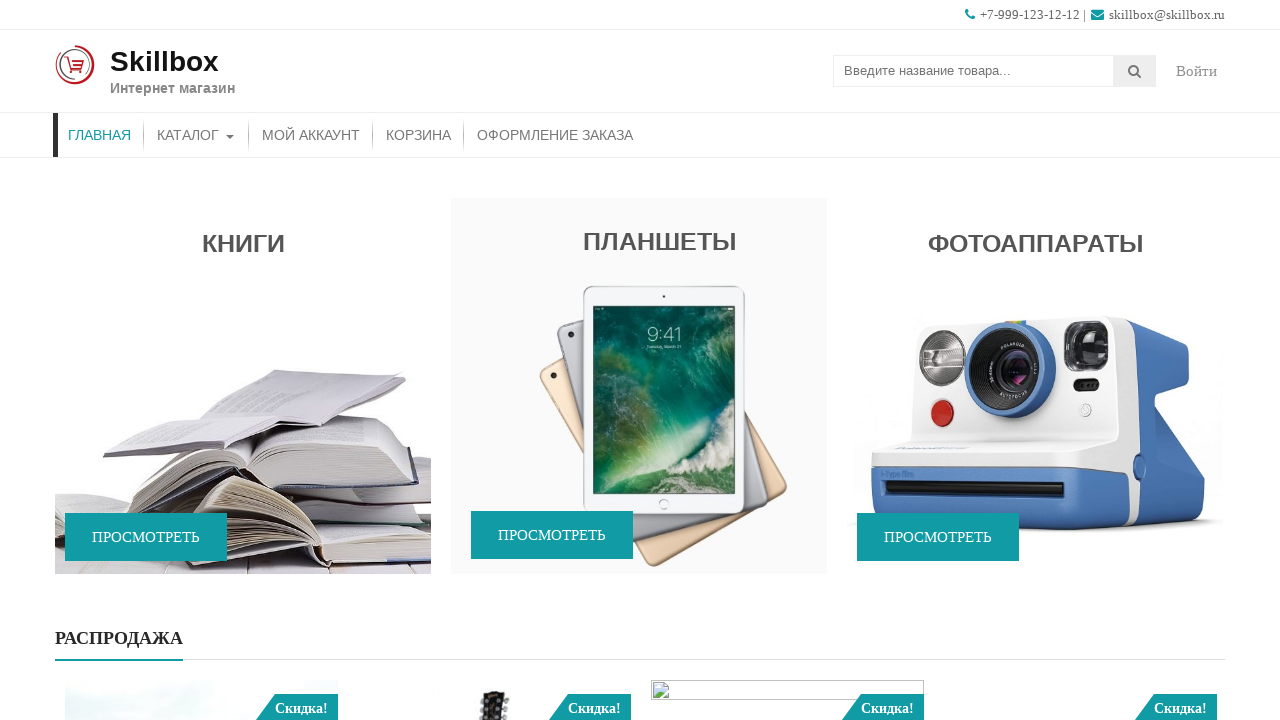

Waited for homepage title element to be visible
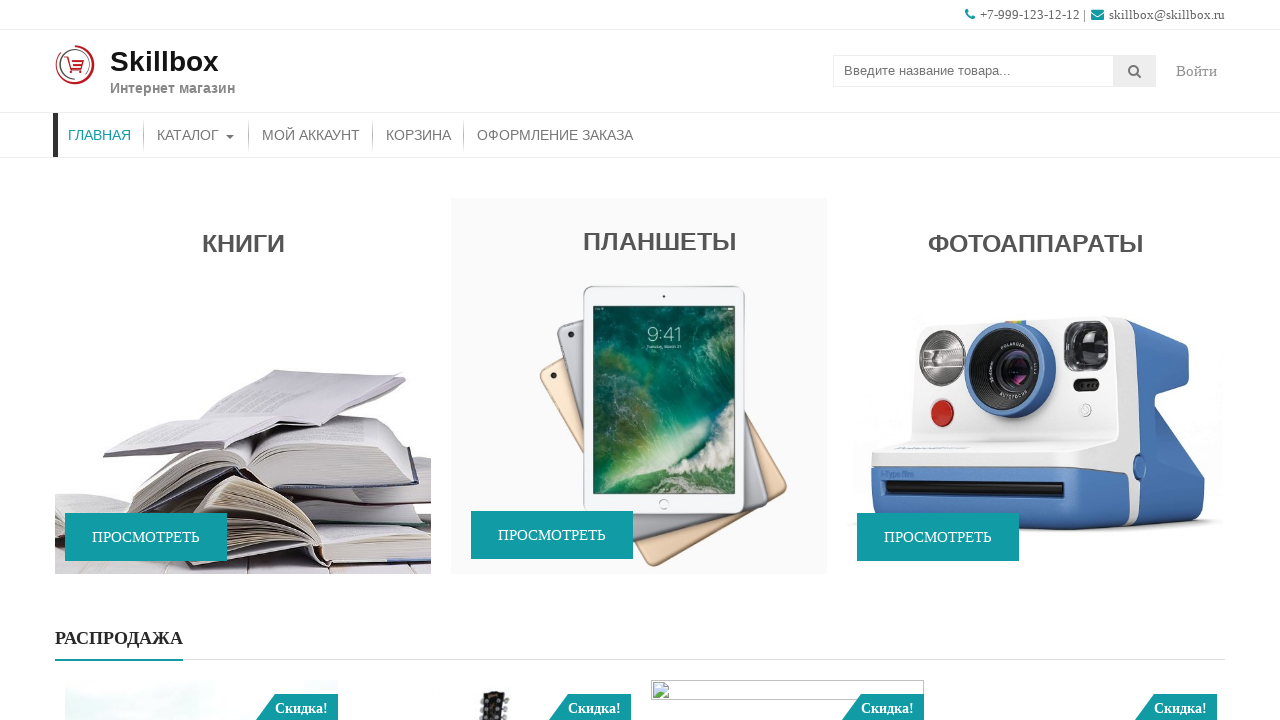

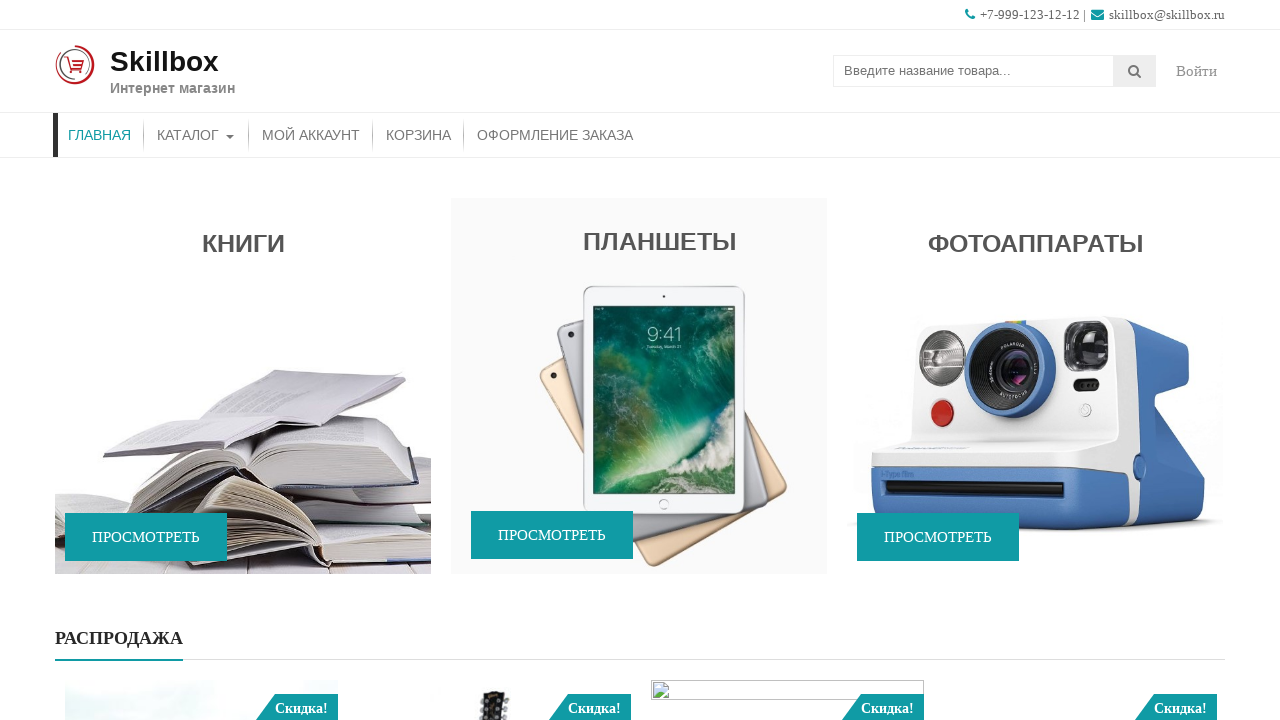